Tests JavaScript scrolling functionality on the RedBus website by scrolling down, up, to full page bottom, and back to top, while also counting the number of iframes on the page.

Starting URL: https://www.redbus.in/

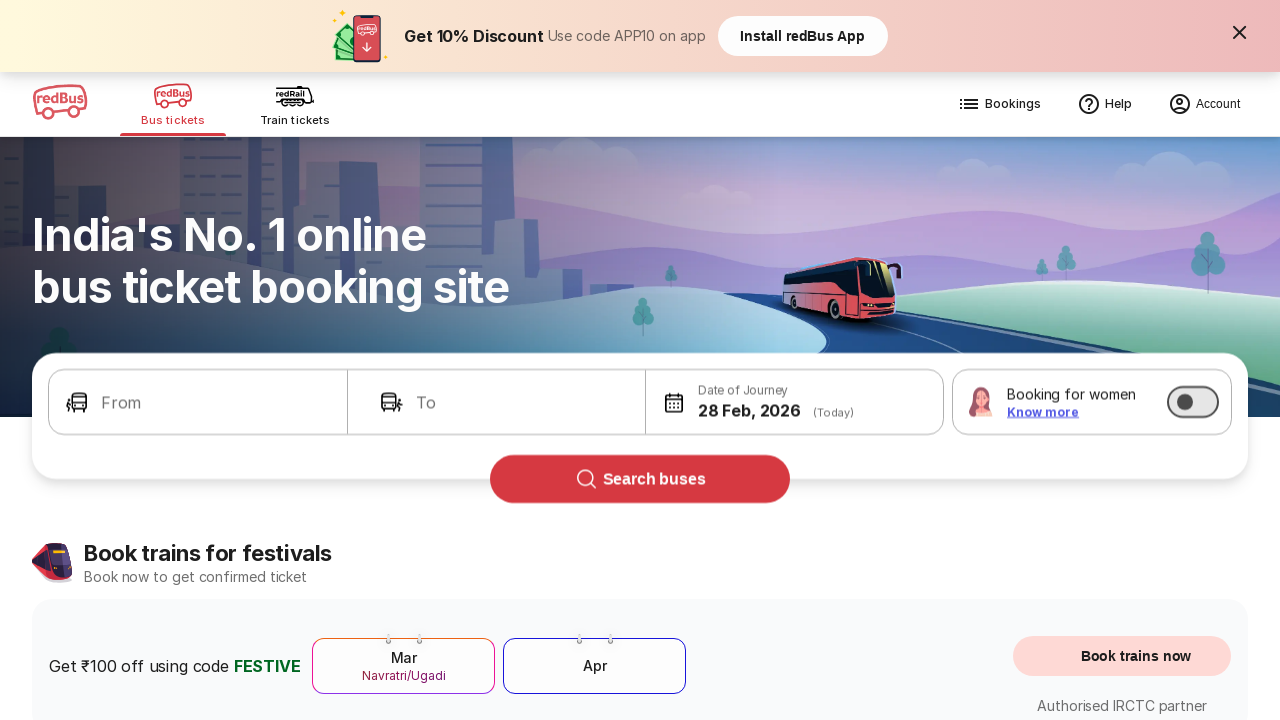

Set viewport size to 1920x1080
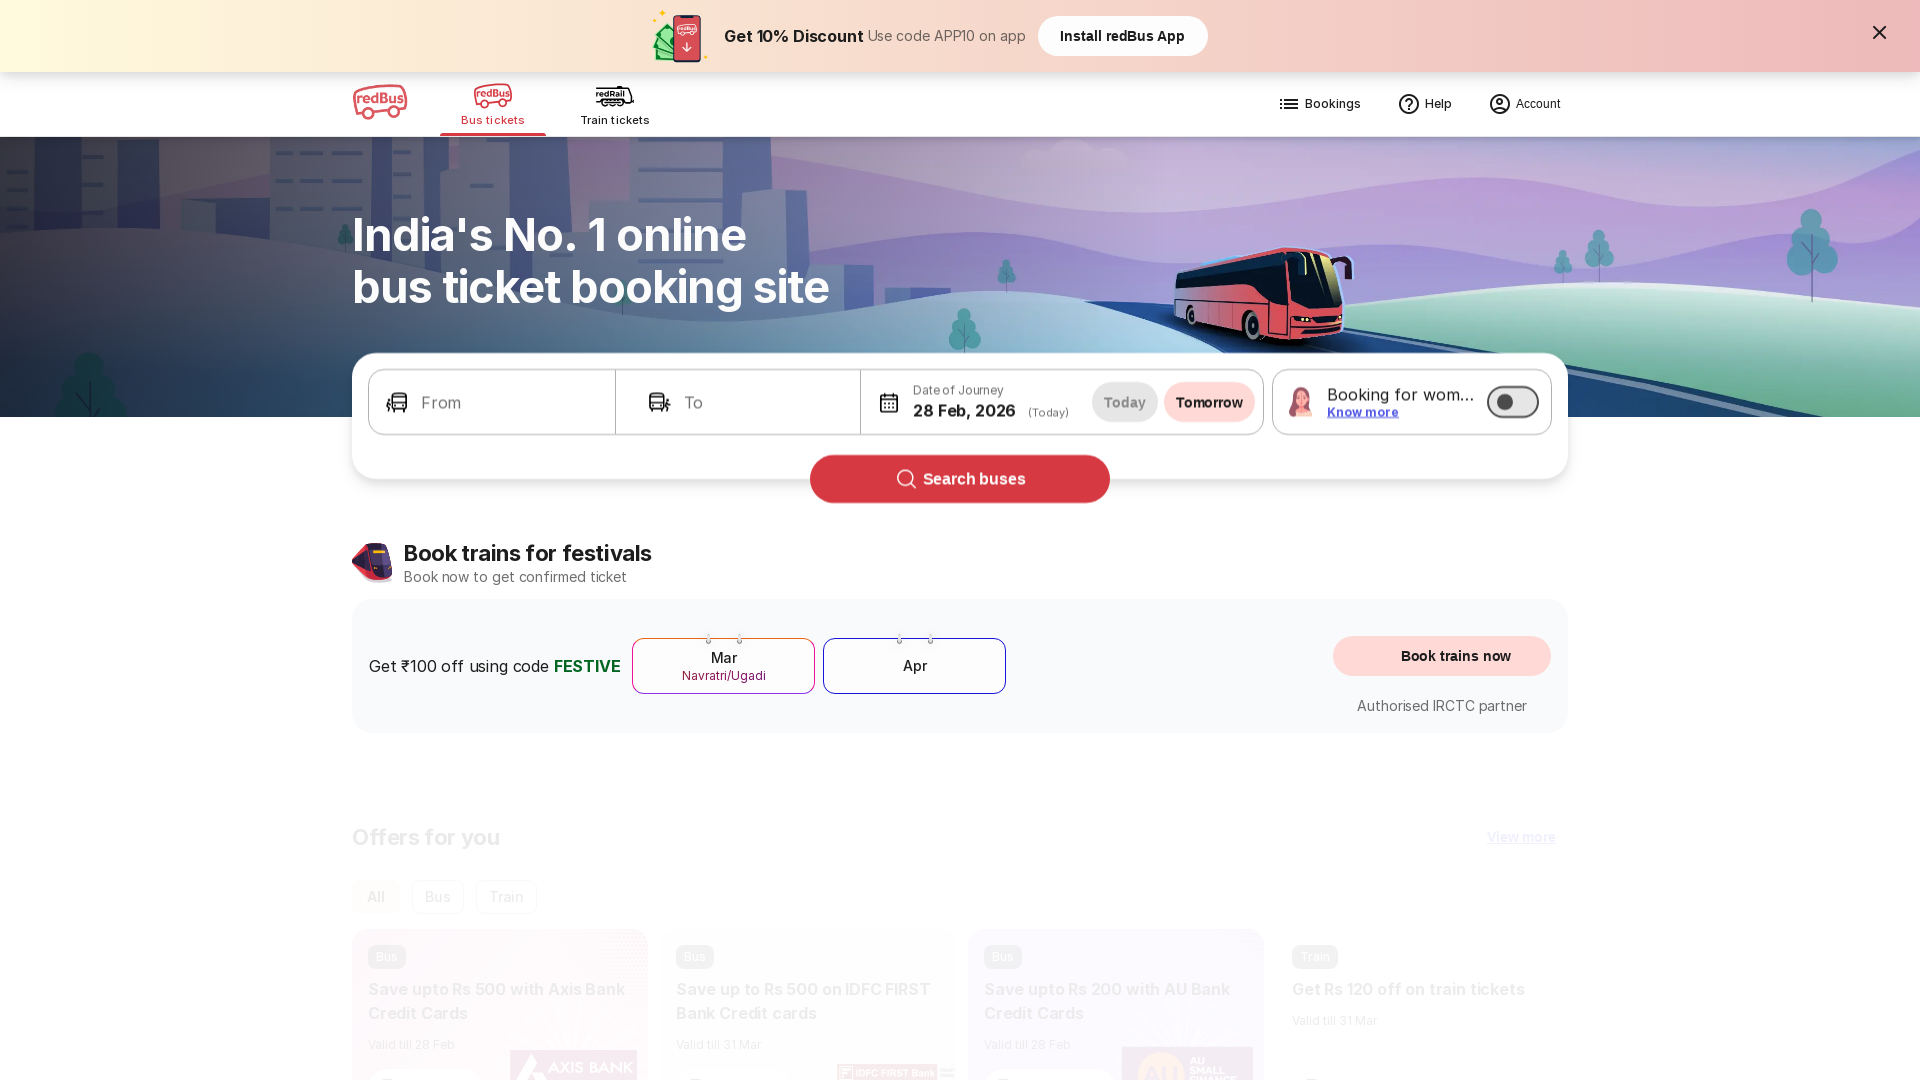

Counted 0 iframes on the RedBus homepage
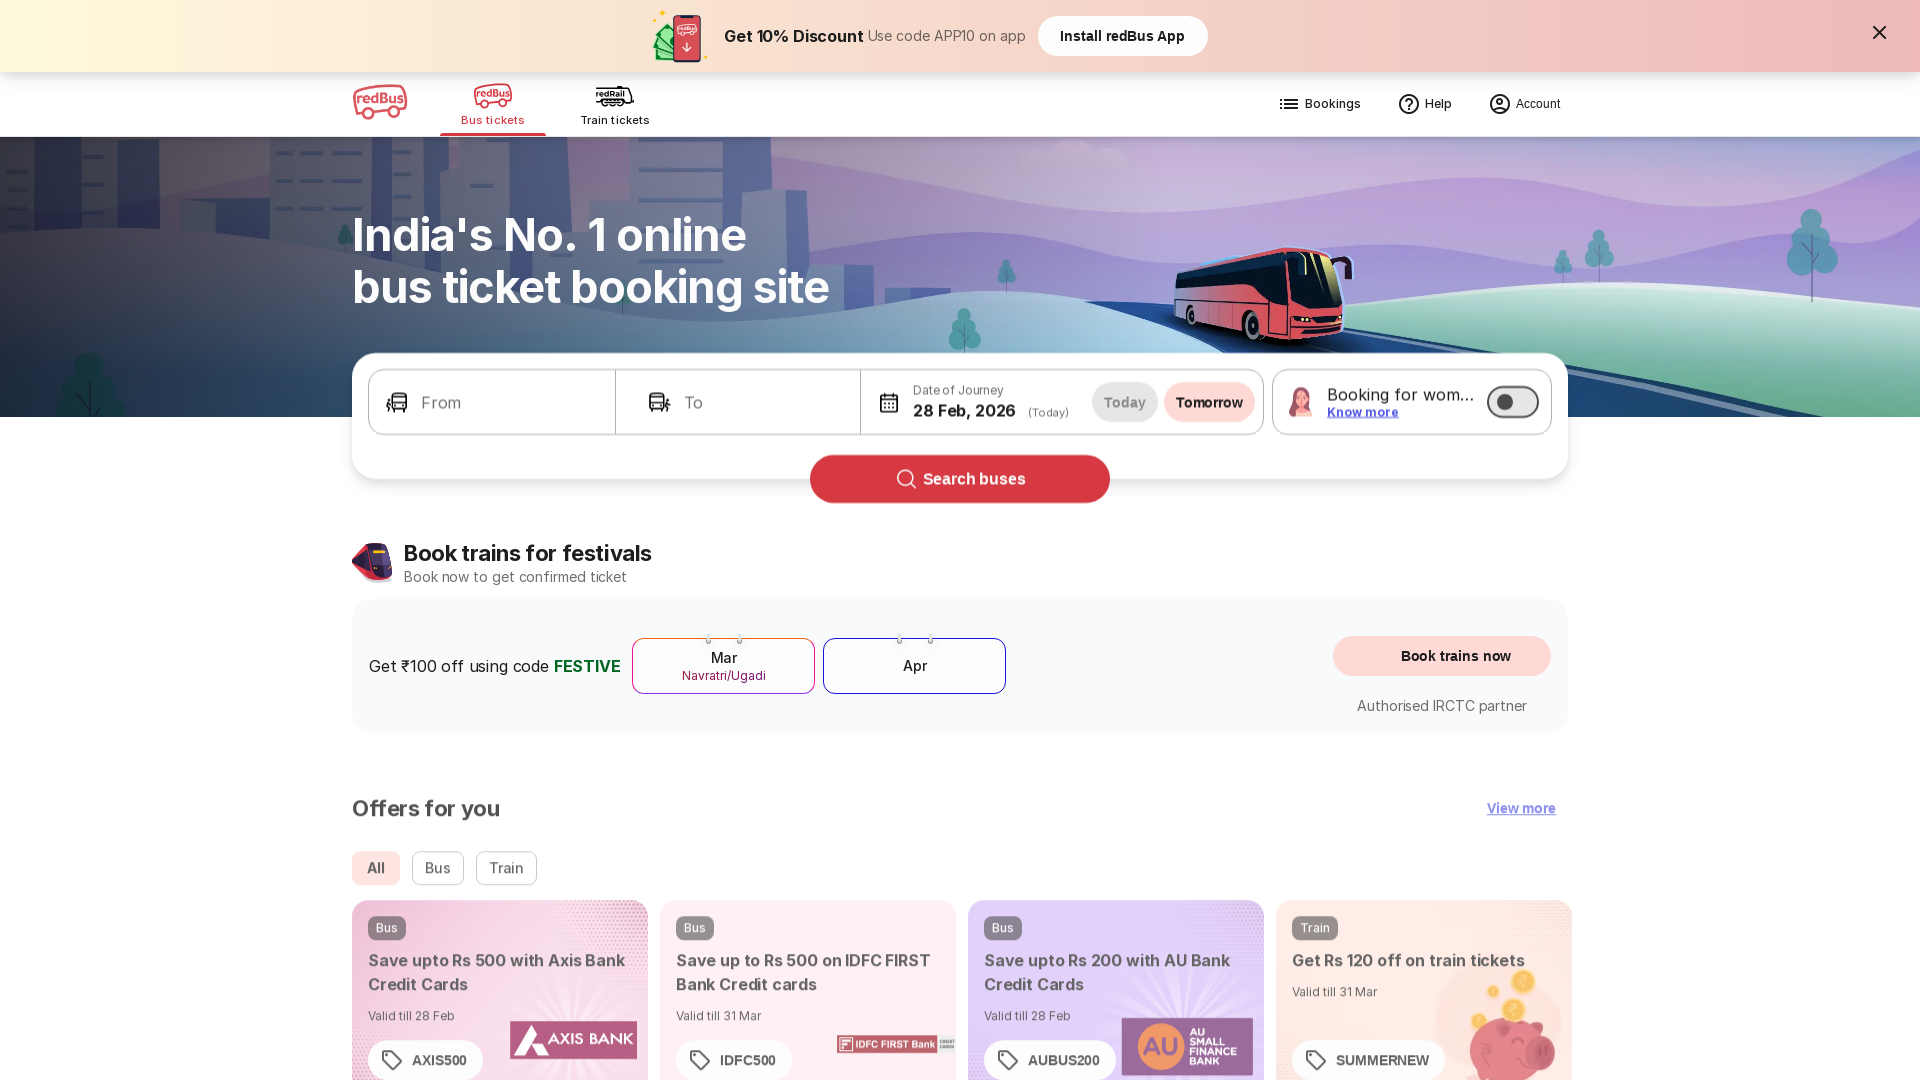

Scrolled down 2000 pixels
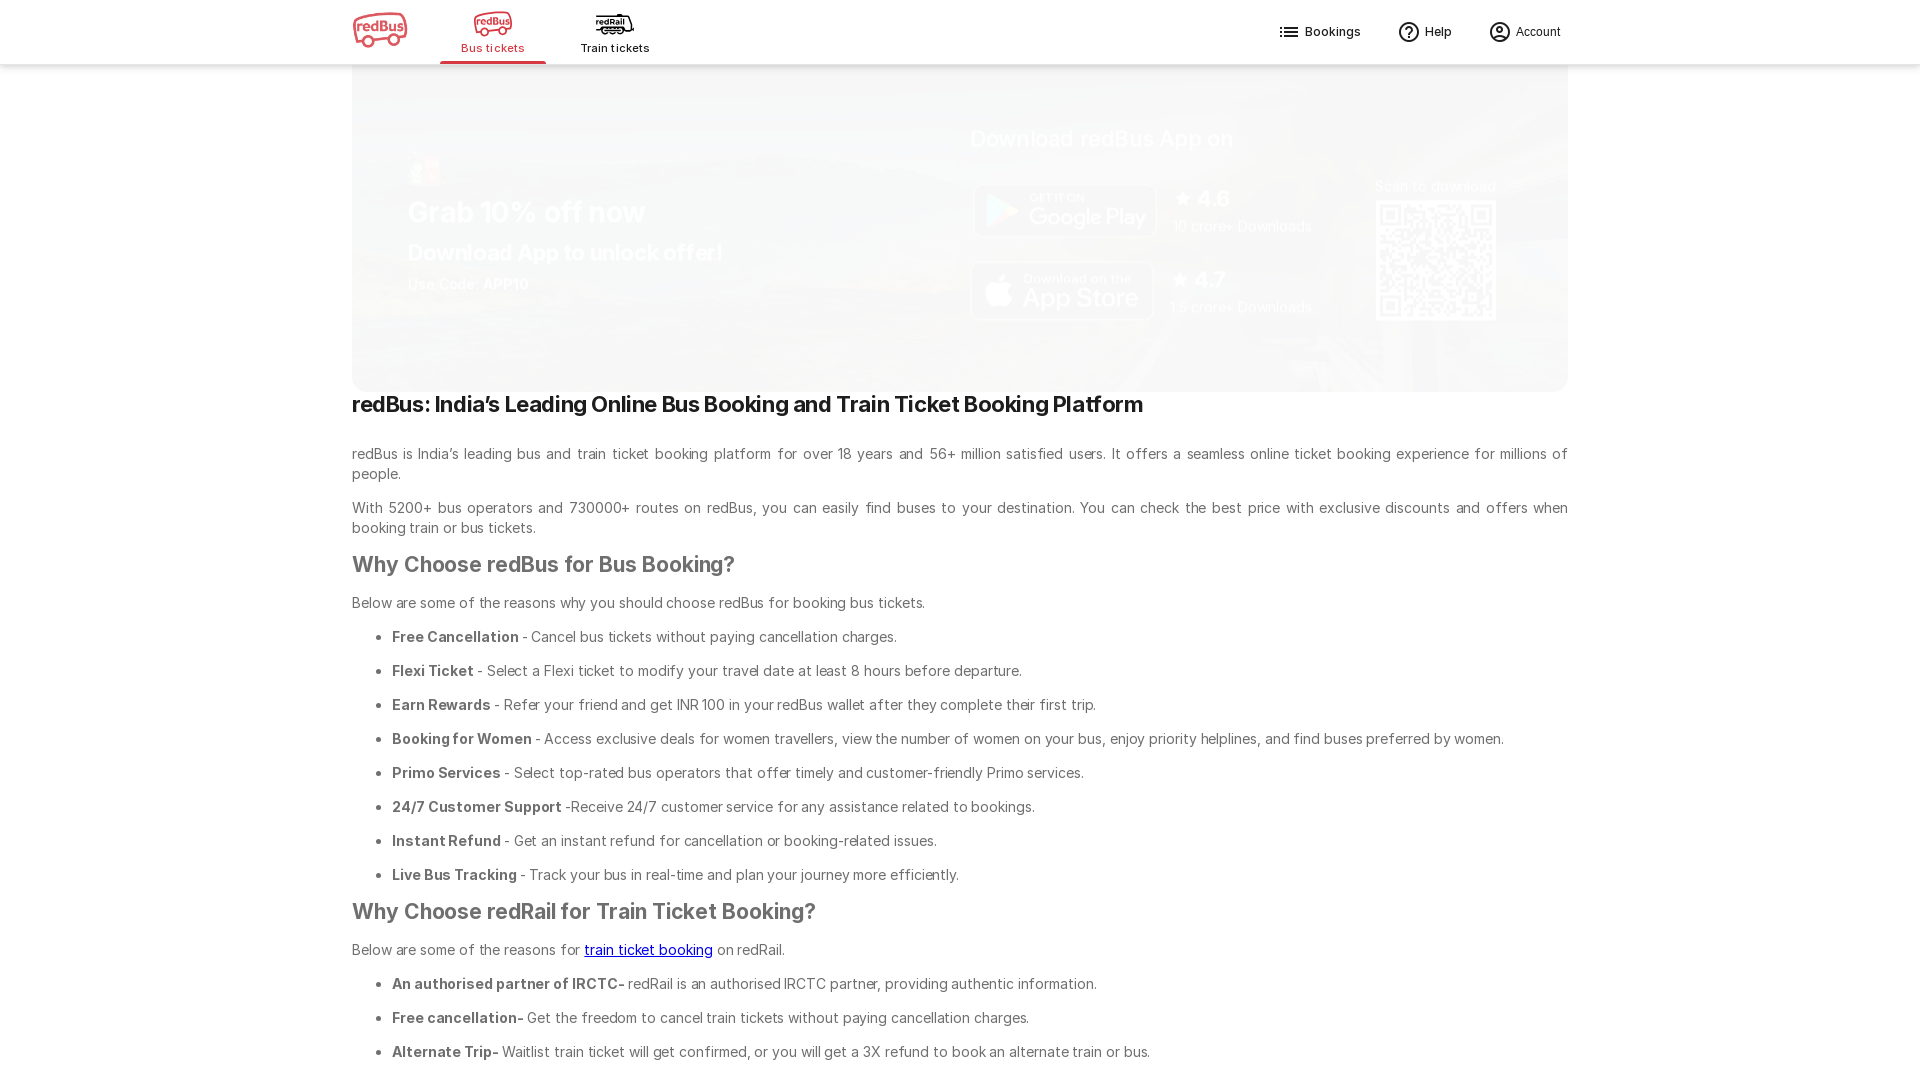

Waited 2 seconds after scrolling down
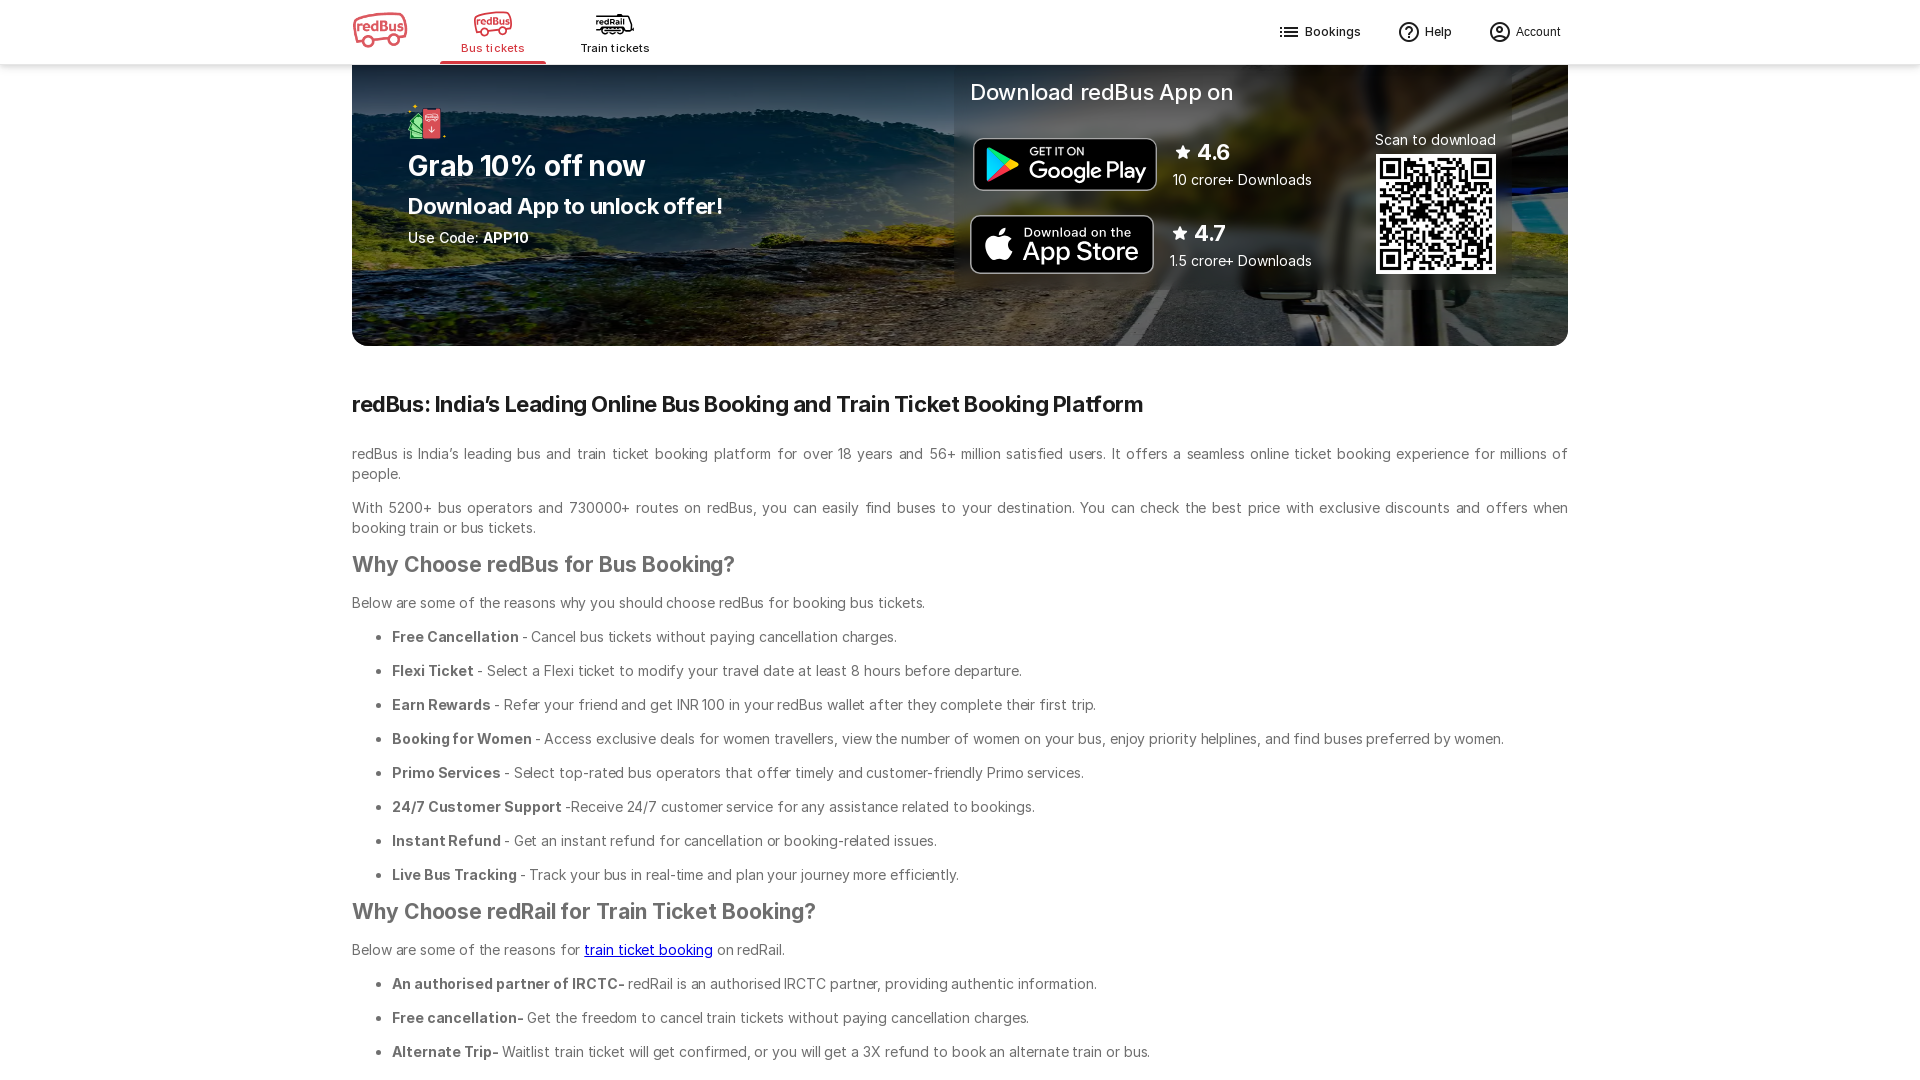

Scrolled up 2000 pixels
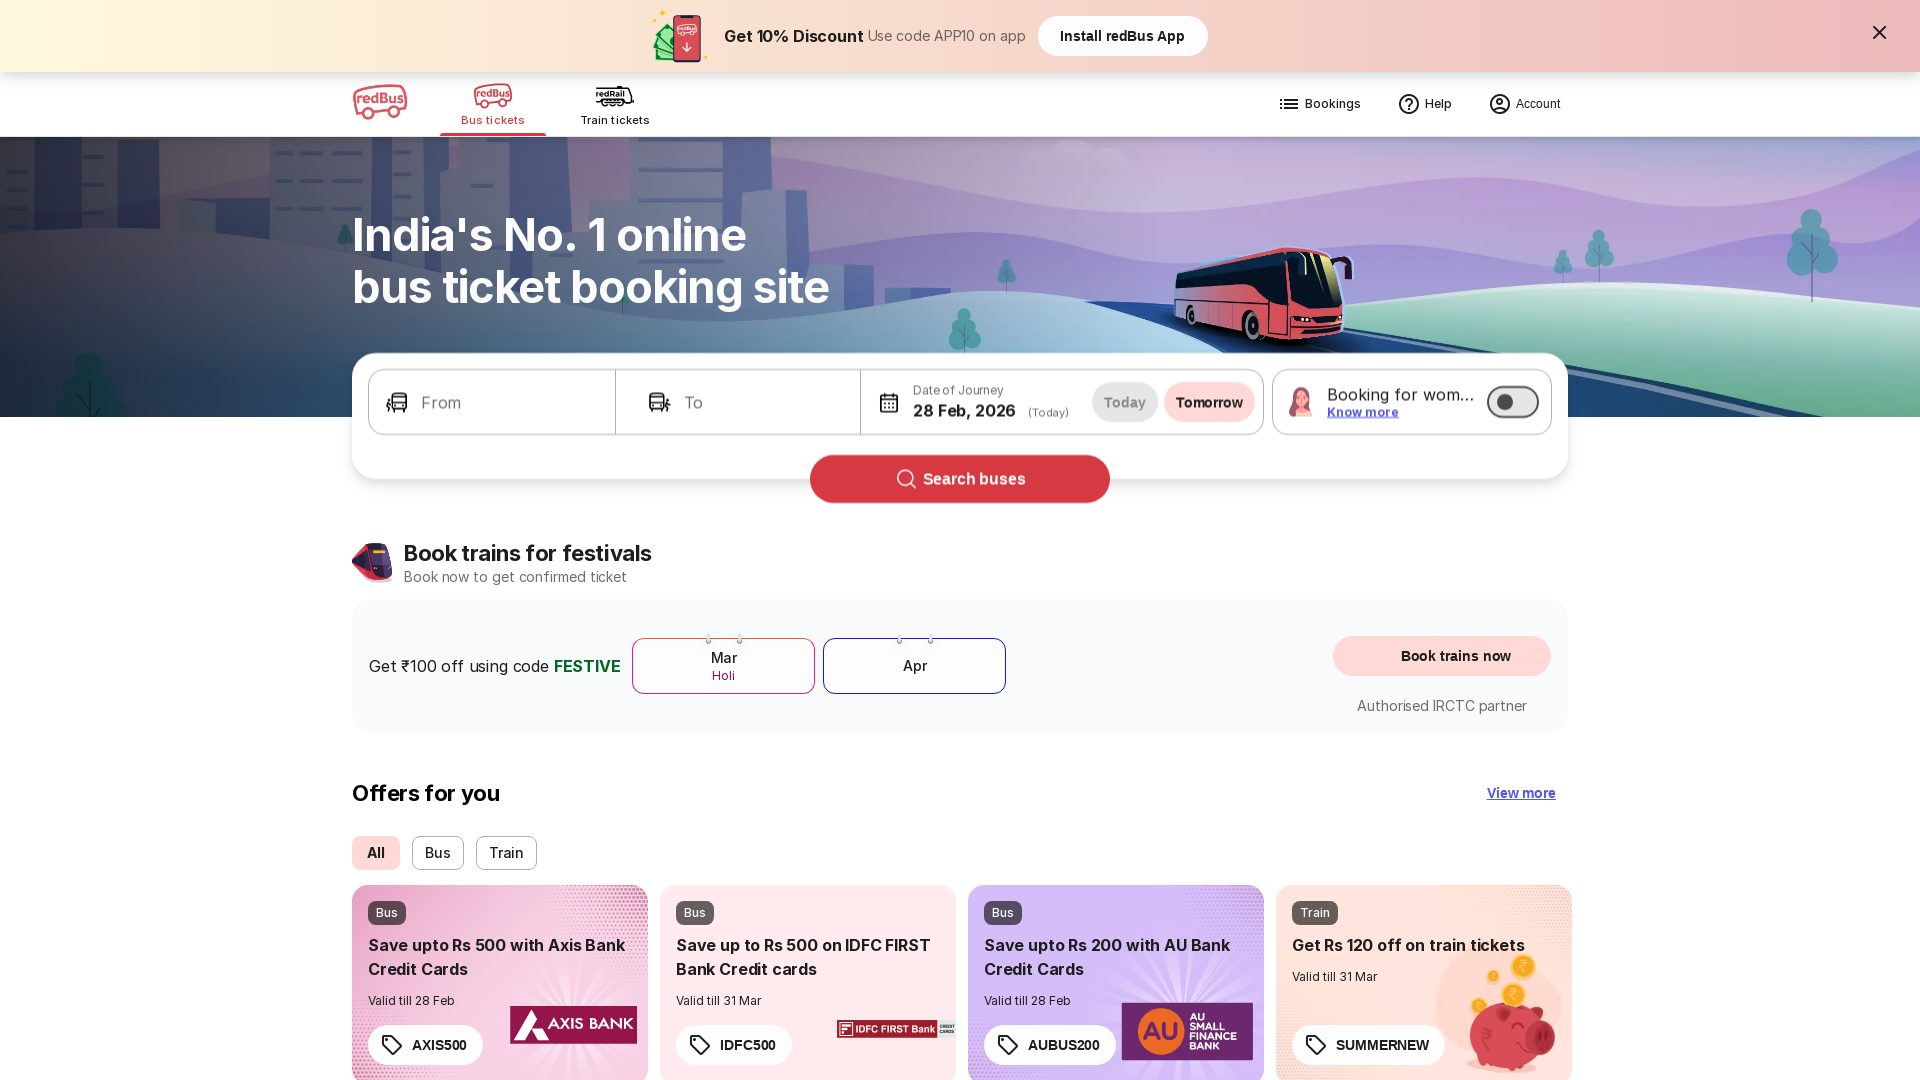

Waited 3 seconds after scrolling up
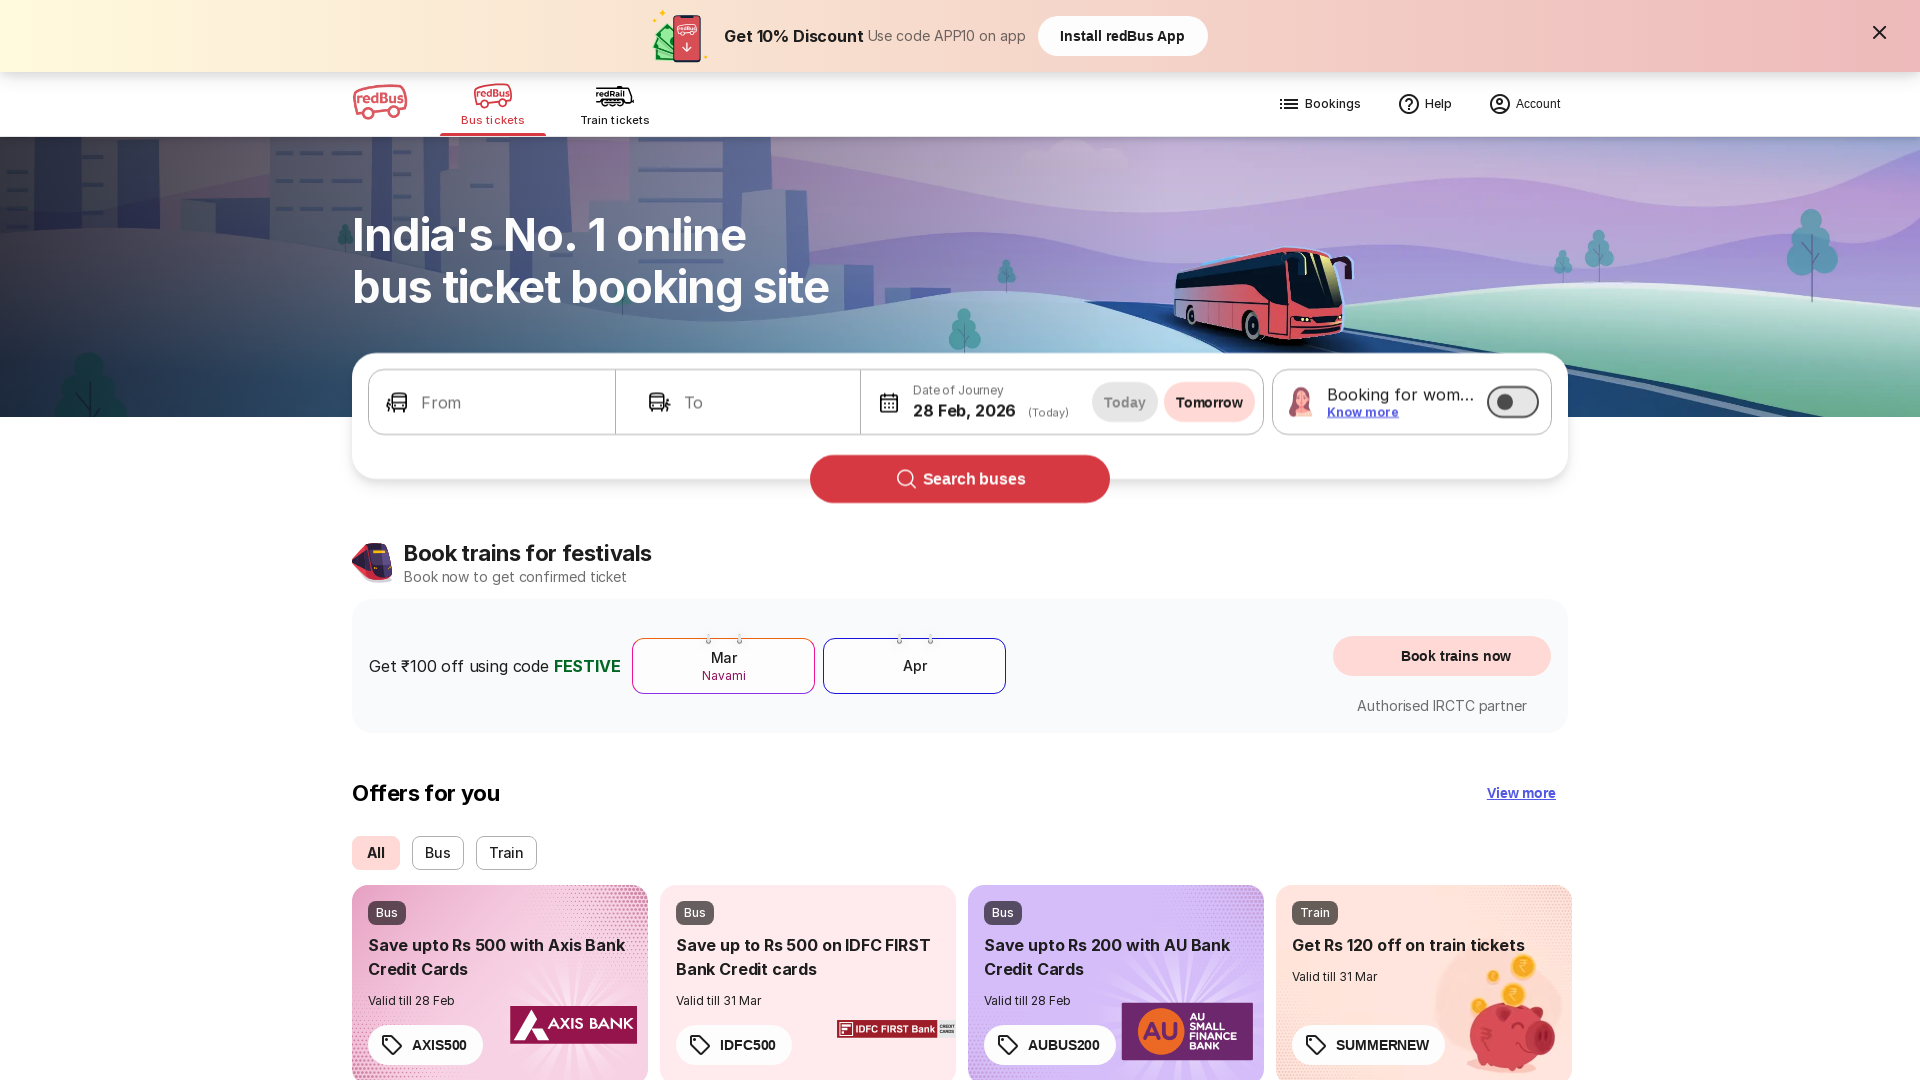

Scrolled to the bottom of the page
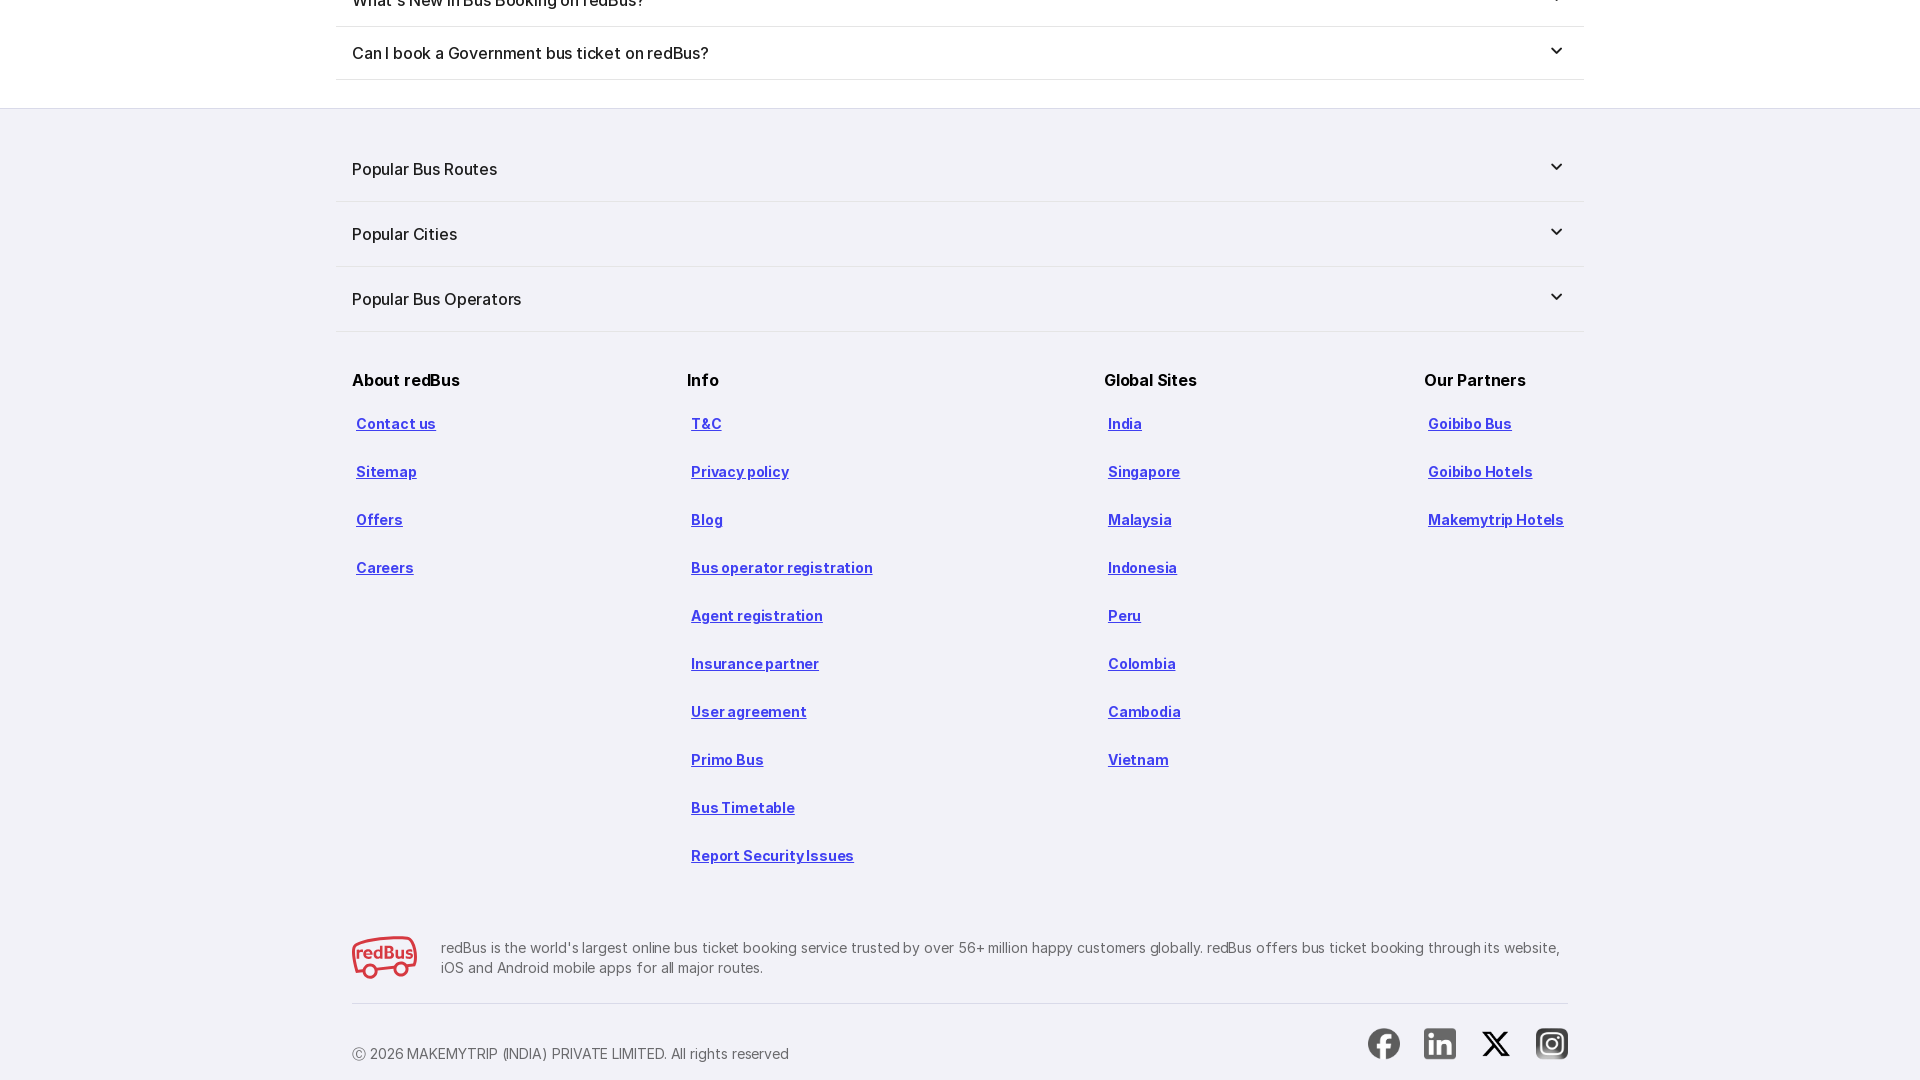

Waited 3 seconds at page bottom
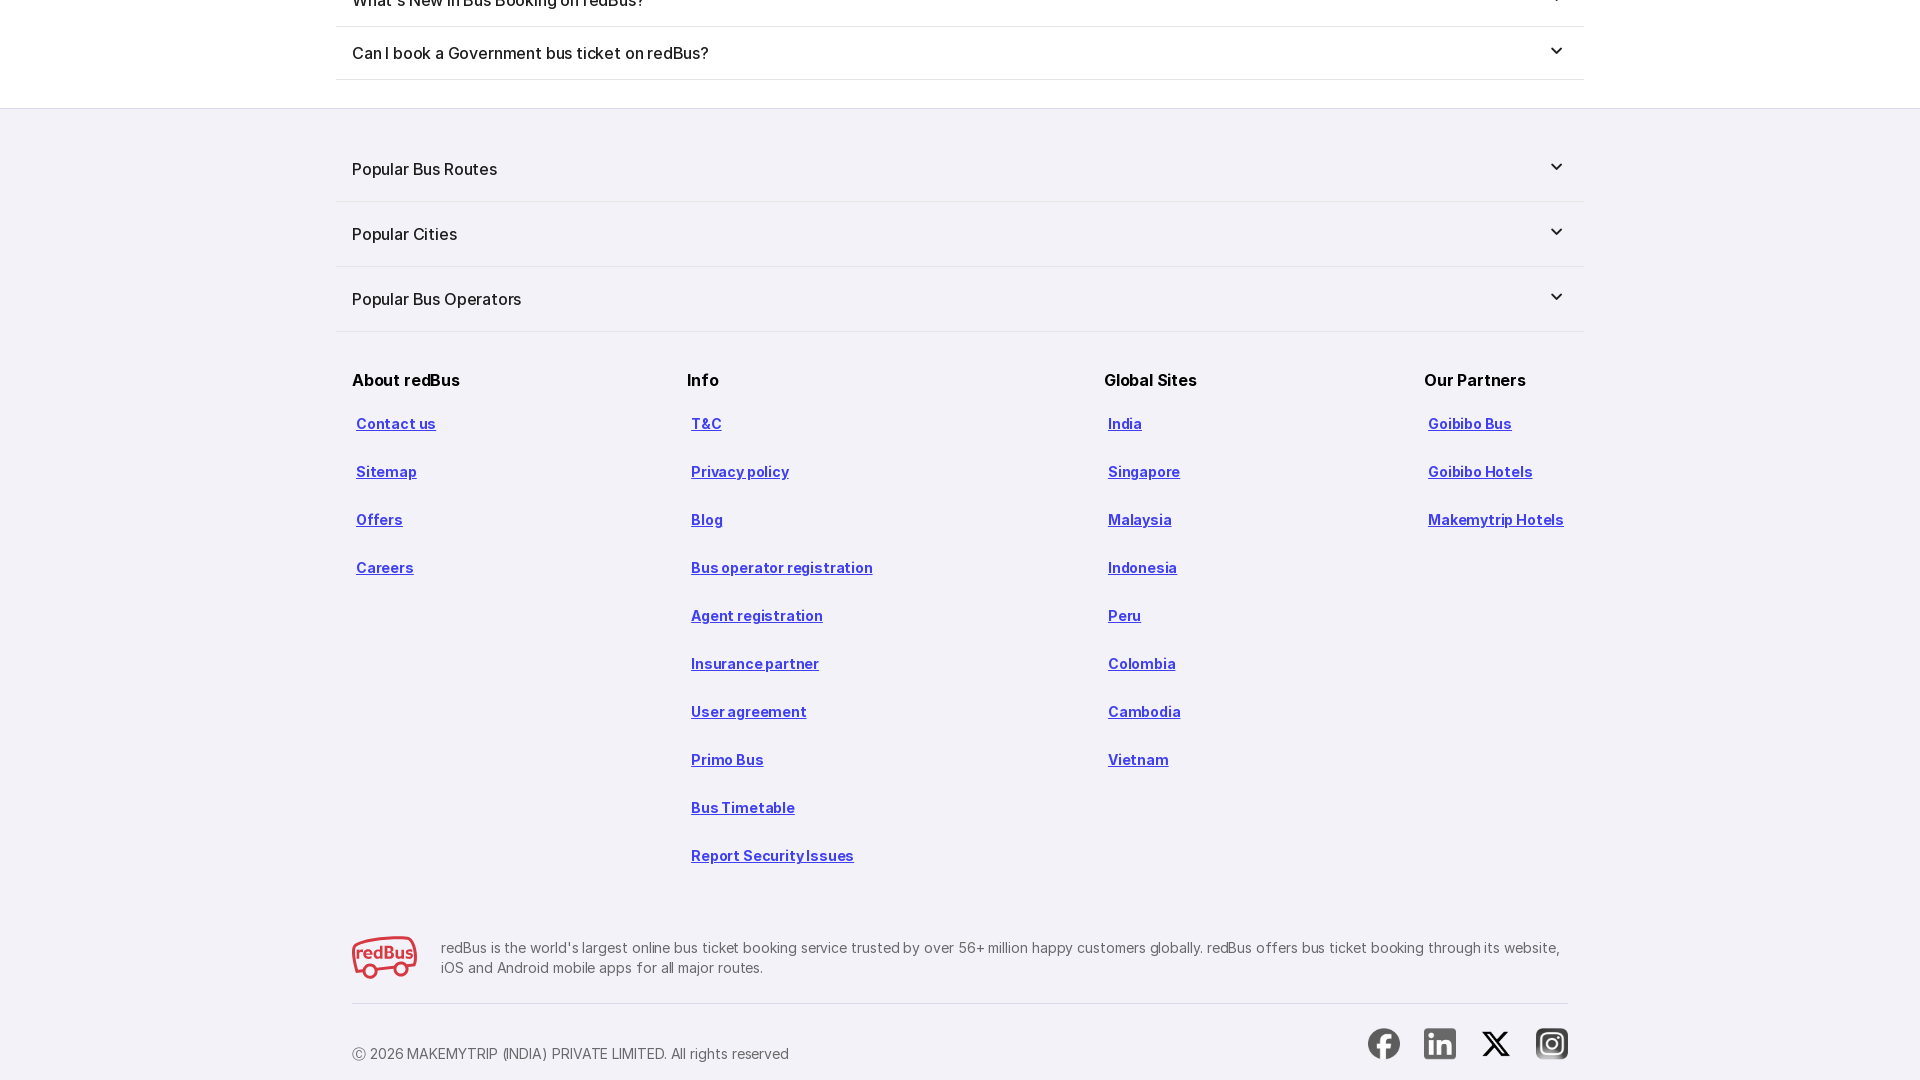

Scrolled back to the top of the page
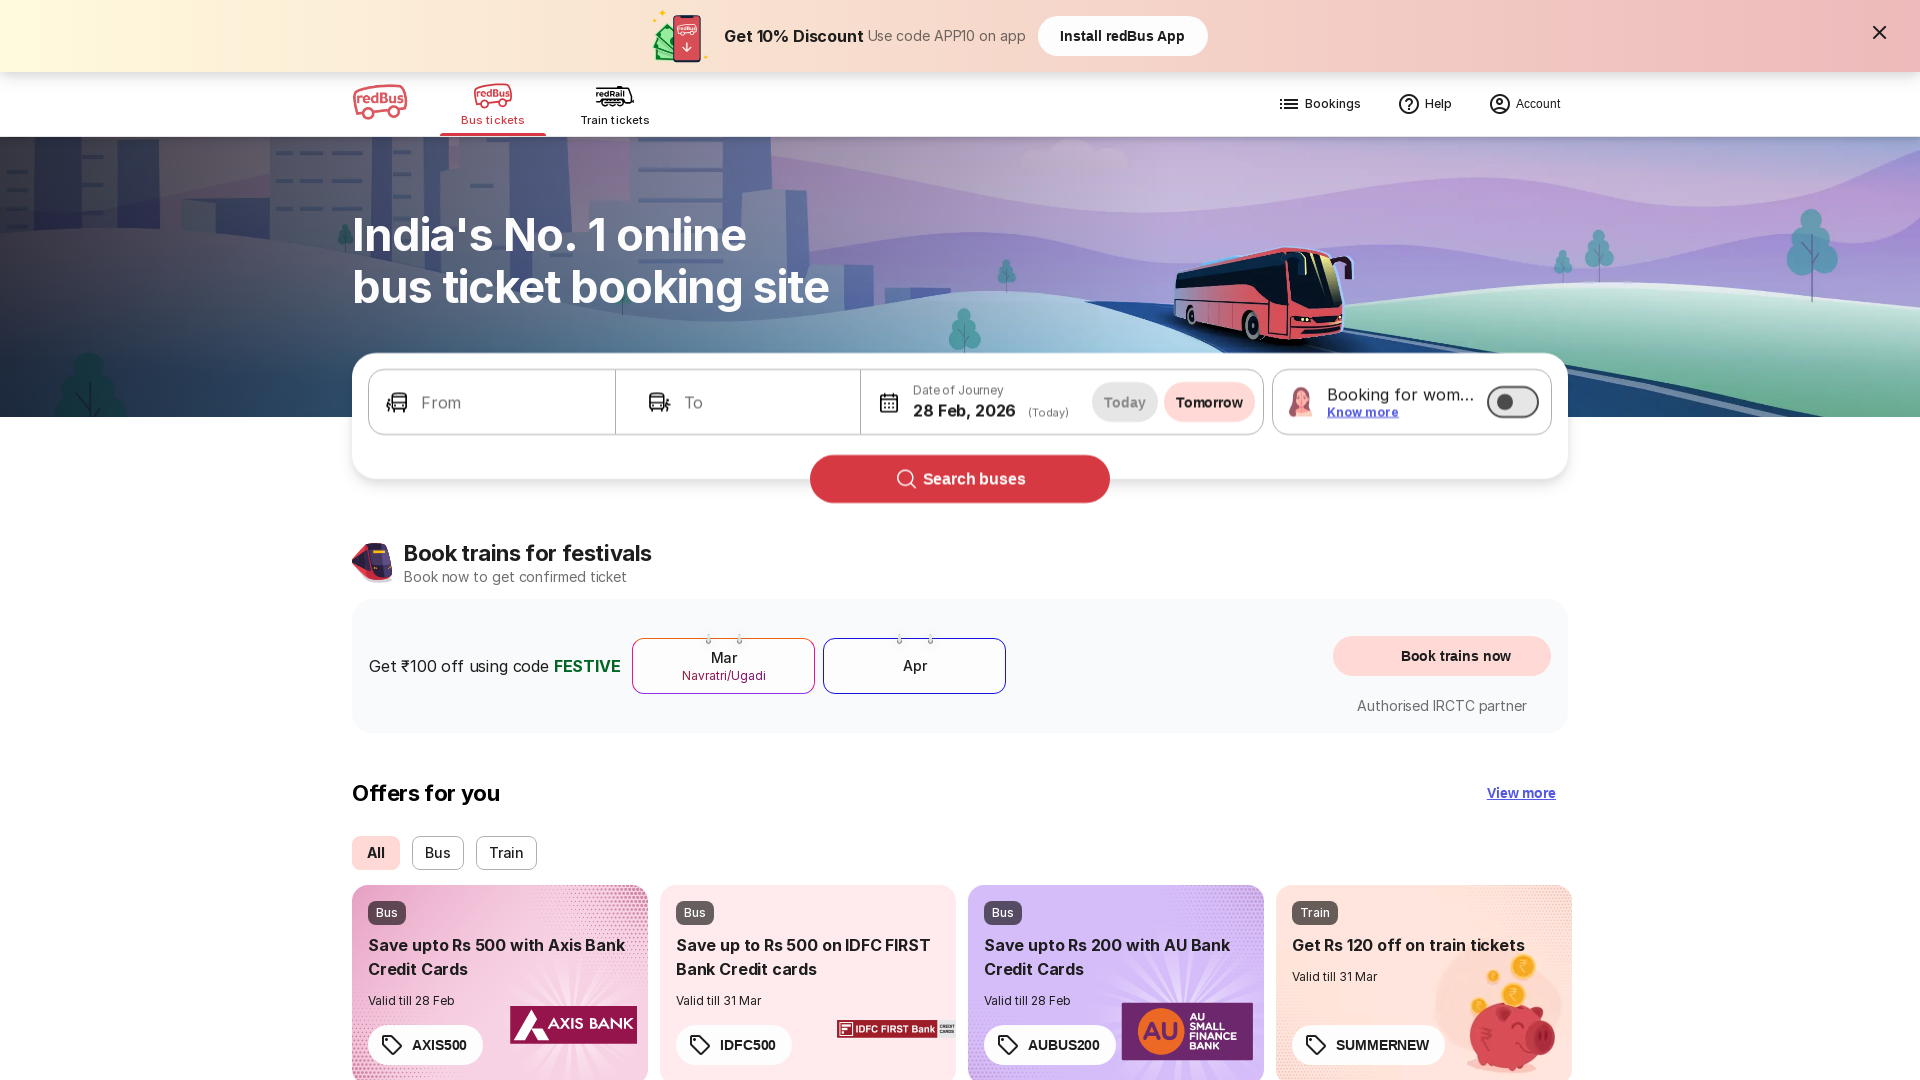

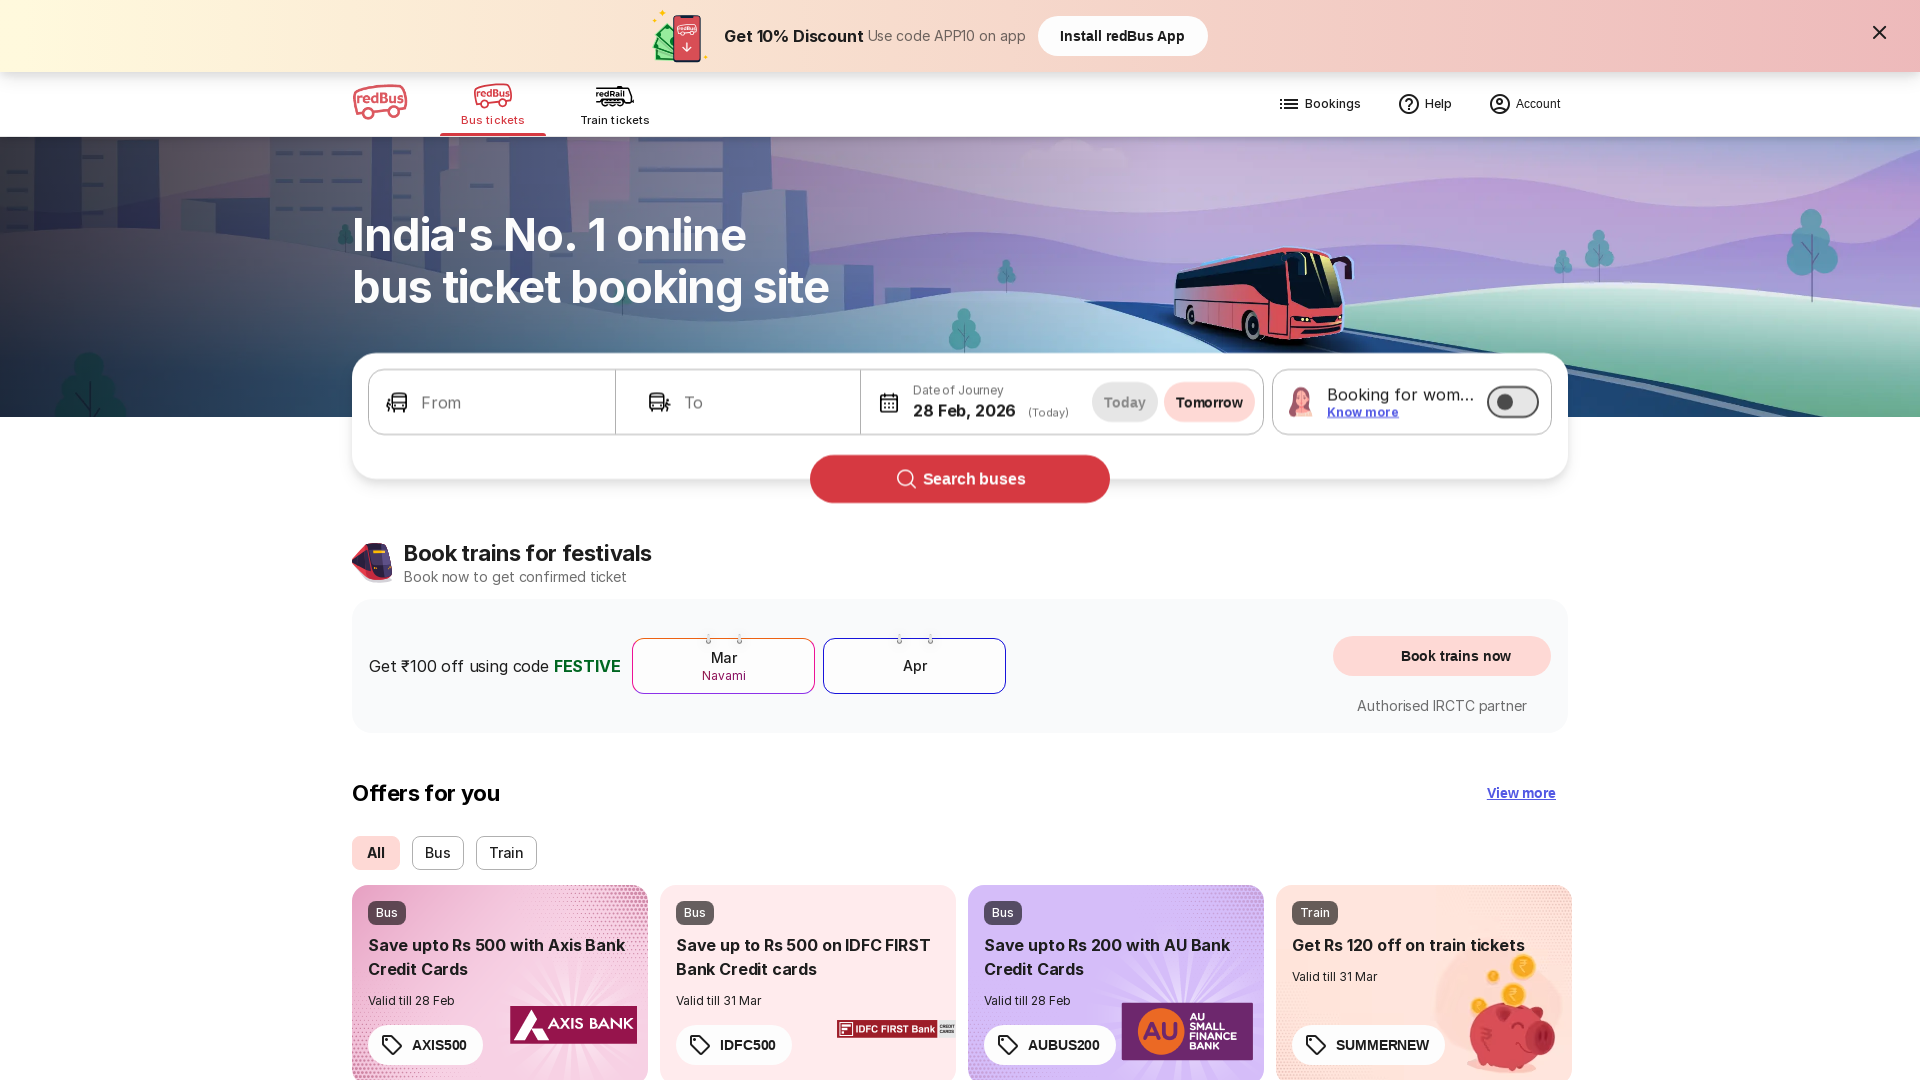